Tests that the main section and footer become visible after adding a todo item

Starting URL: https://demo.playwright.dev/todomvc

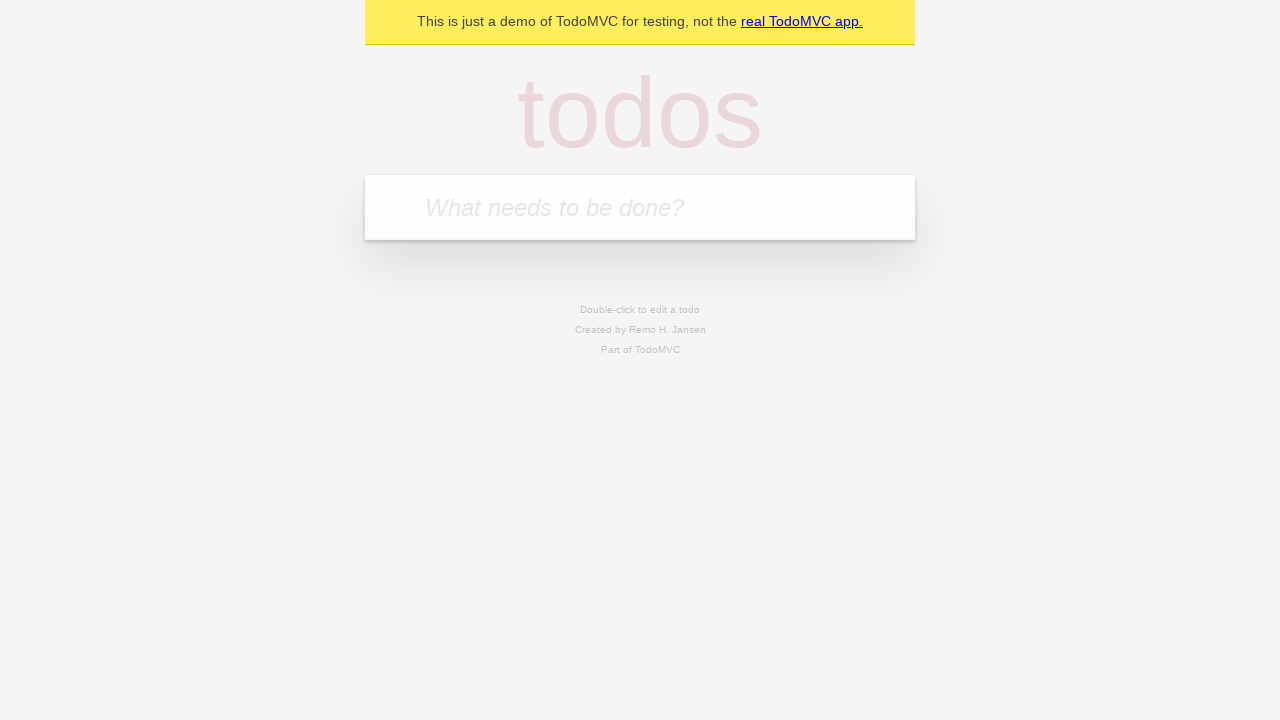

Filled todo input field with 'buy some cheese' on internal:attr=[placeholder="What needs to be done?"i]
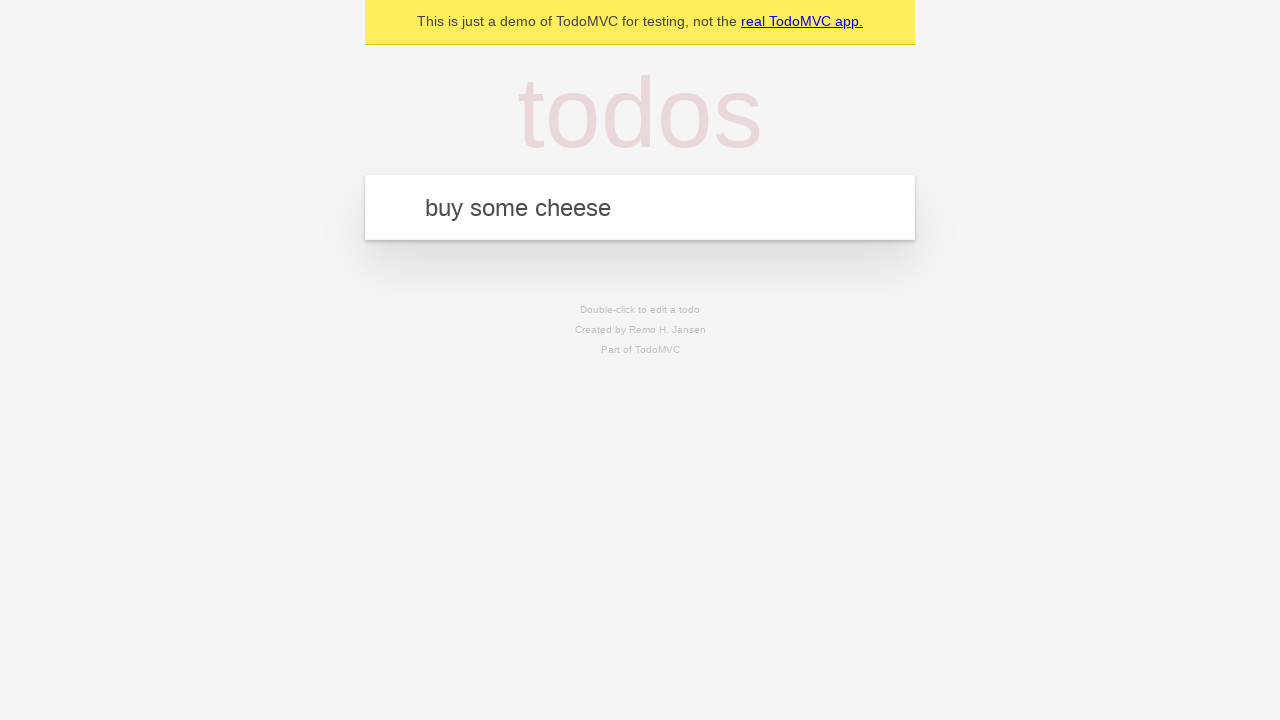

Pressed Enter to add todo item on internal:attr=[placeholder="What needs to be done?"i]
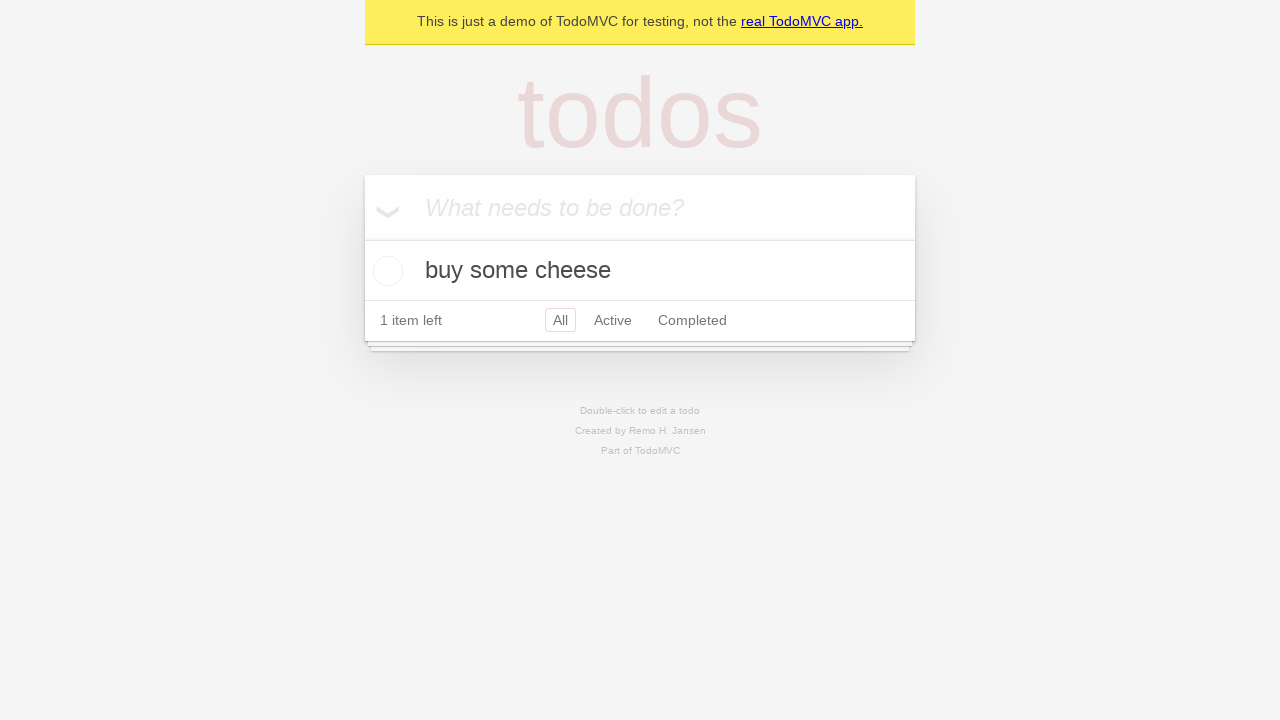

Main section became visible after adding todo
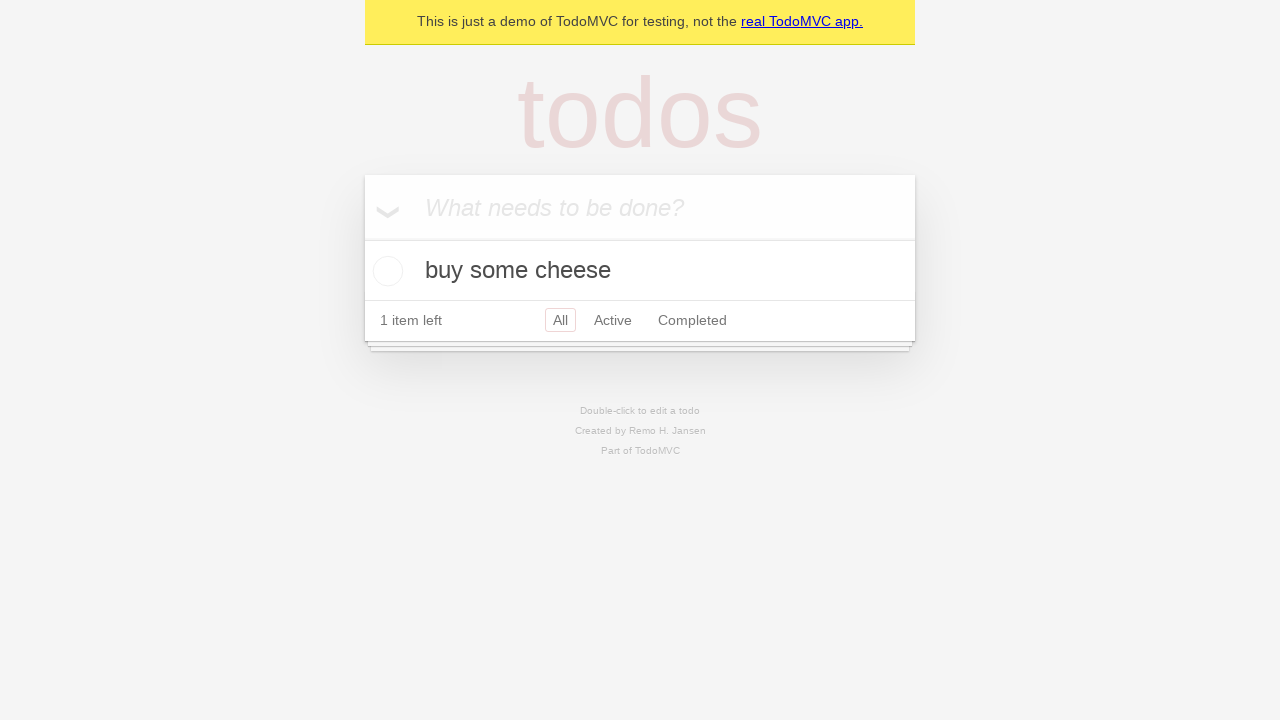

Footer section became visible after adding todo
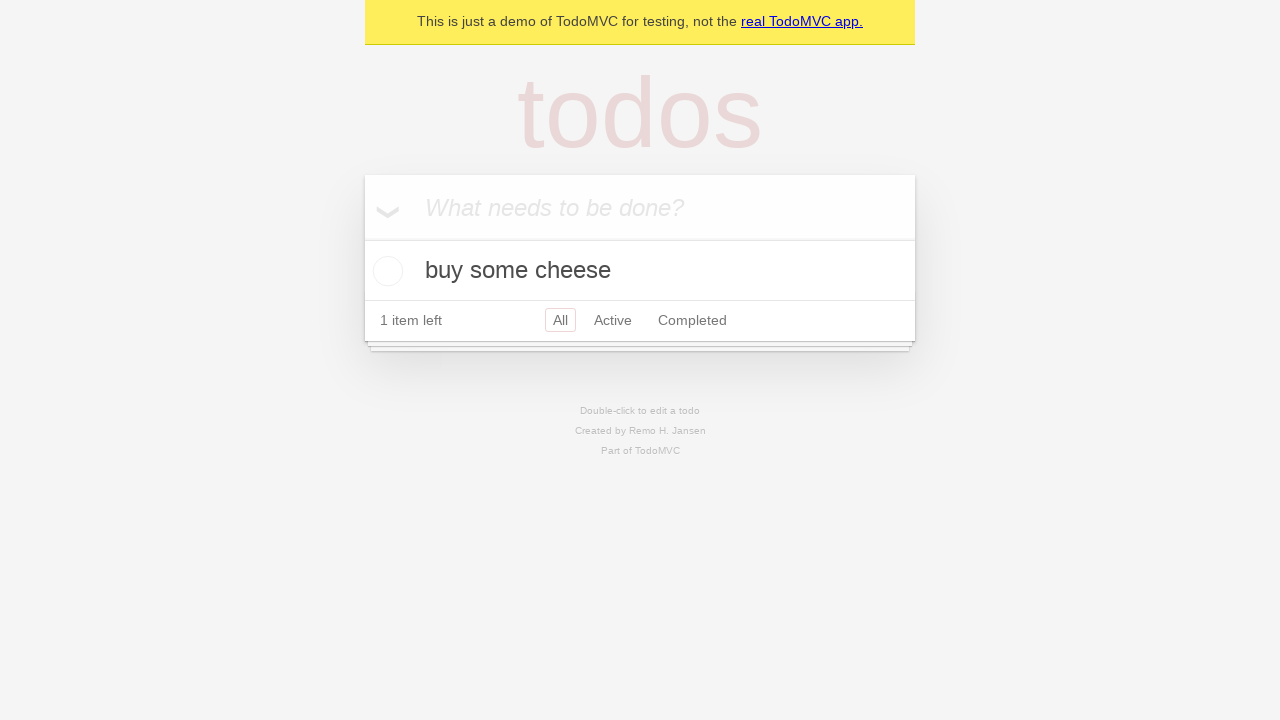

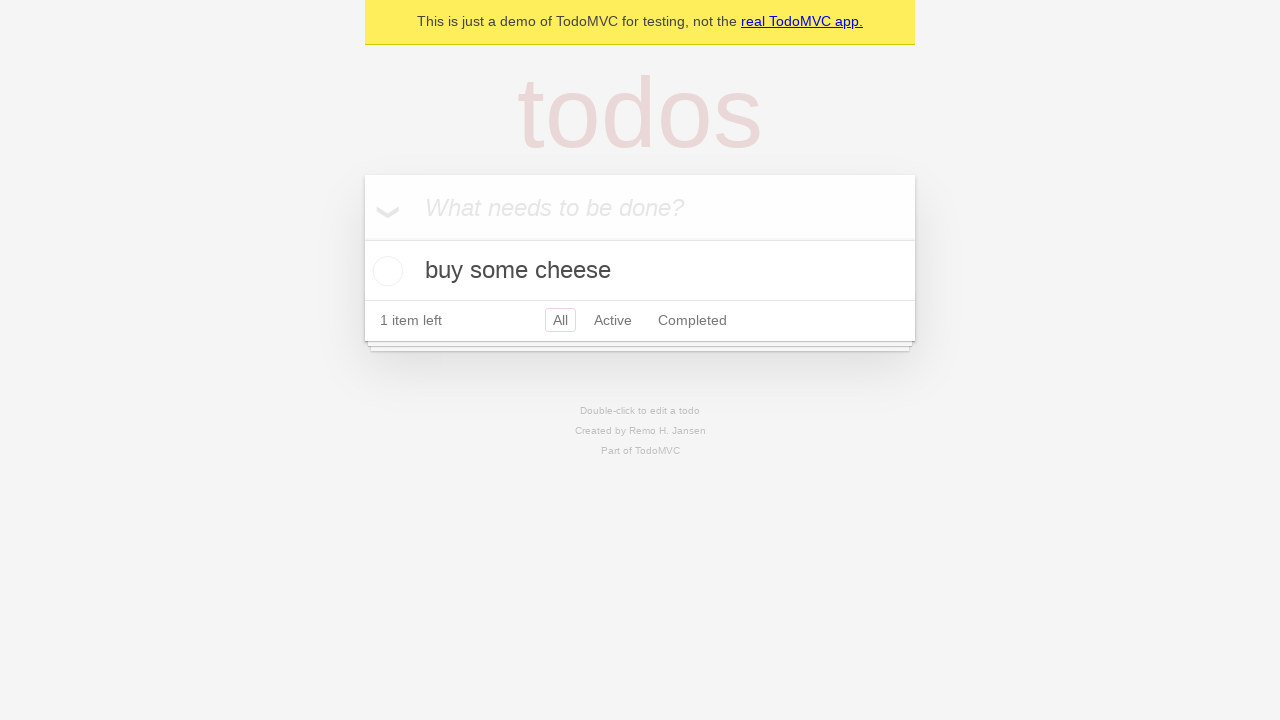